Tests the line of credit calculator approval flow by entering valid income (50000), credit score (750), and employment duration (180 days), then verifies the approval message is displayed.

Starting URL: https://exgnosis.org/cashflow/

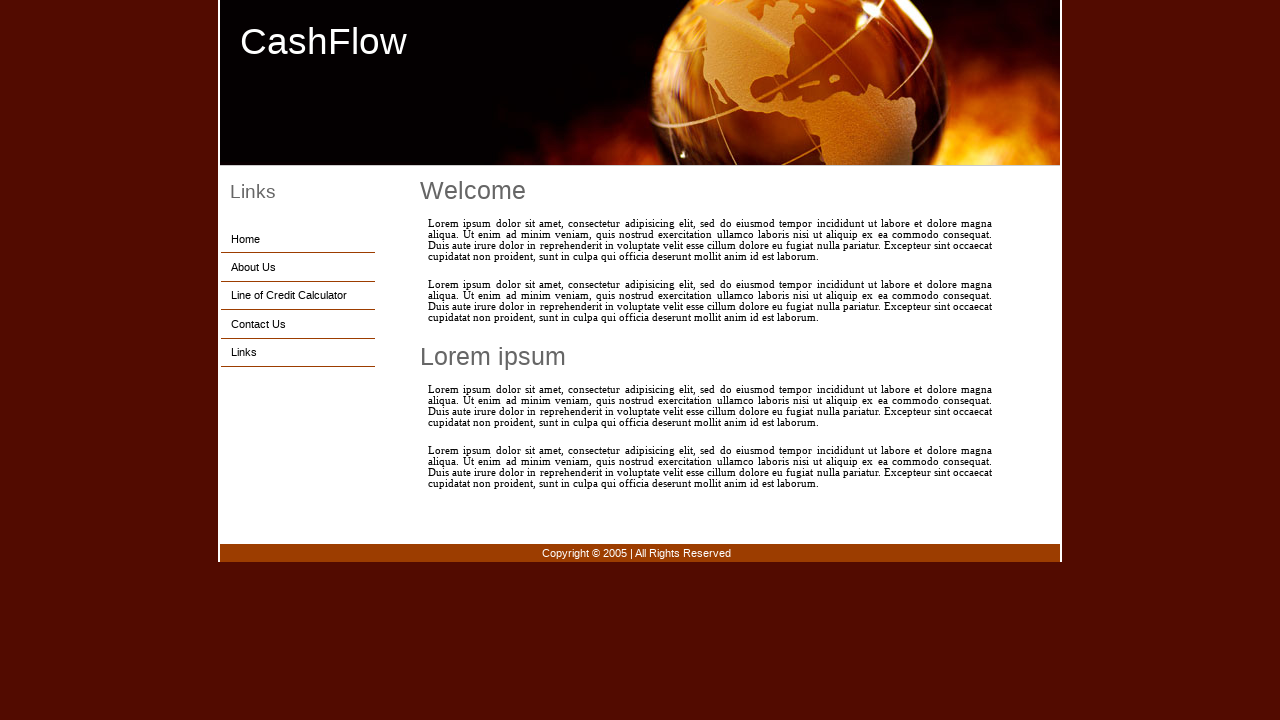

Clicked on the Line of Credit Calculator link at (298, 295) on text=Line of Credit Calculator
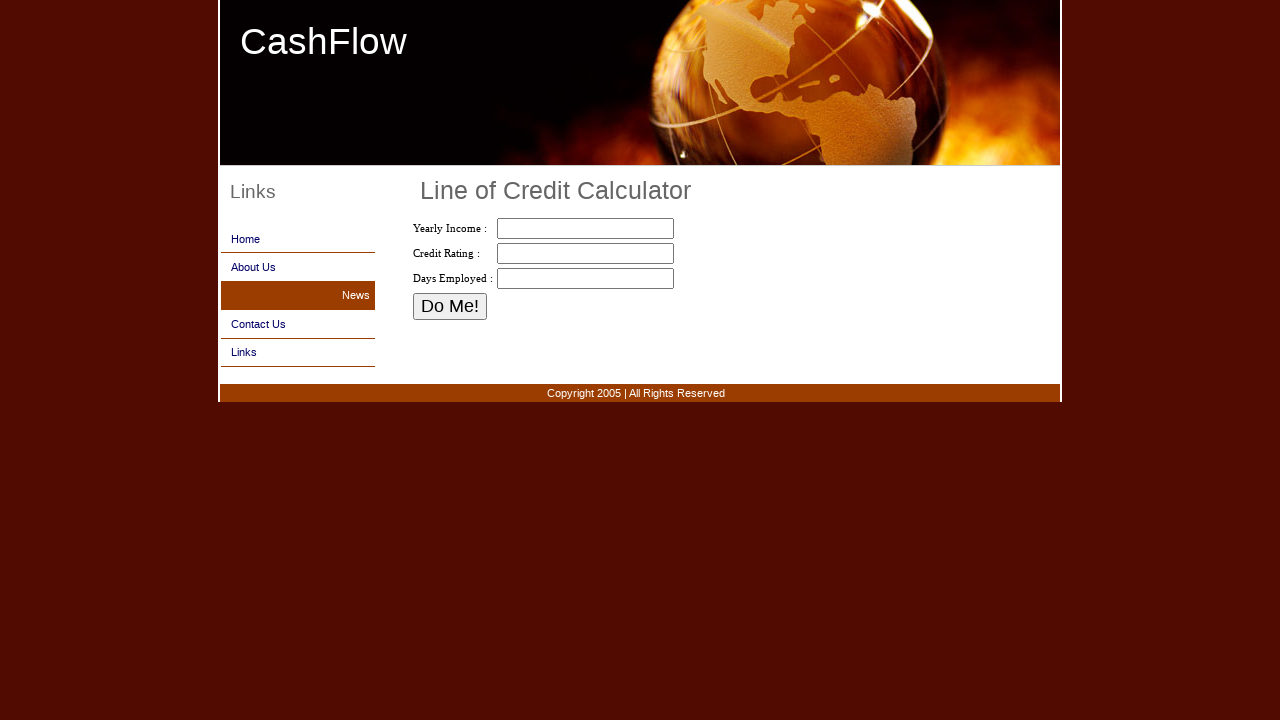

Entered valid income of 50000 in the income field on #income
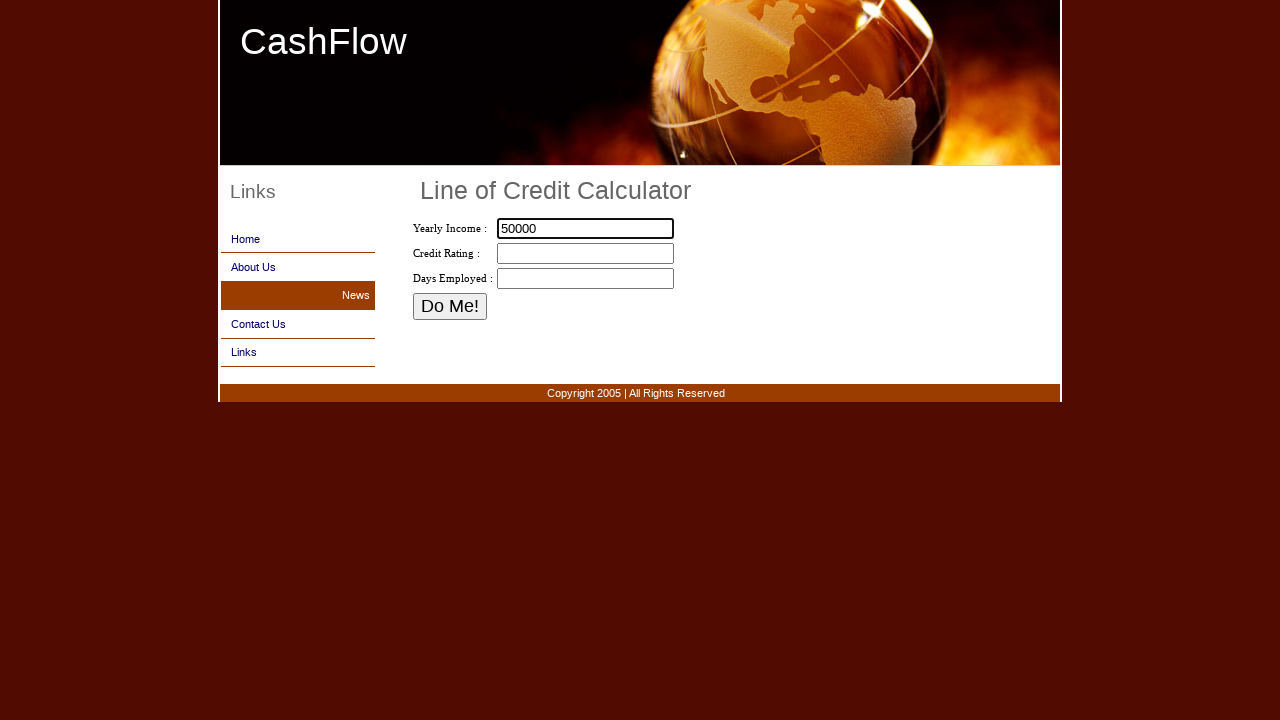

Entered credit score of 750 in the credit score field on #credit
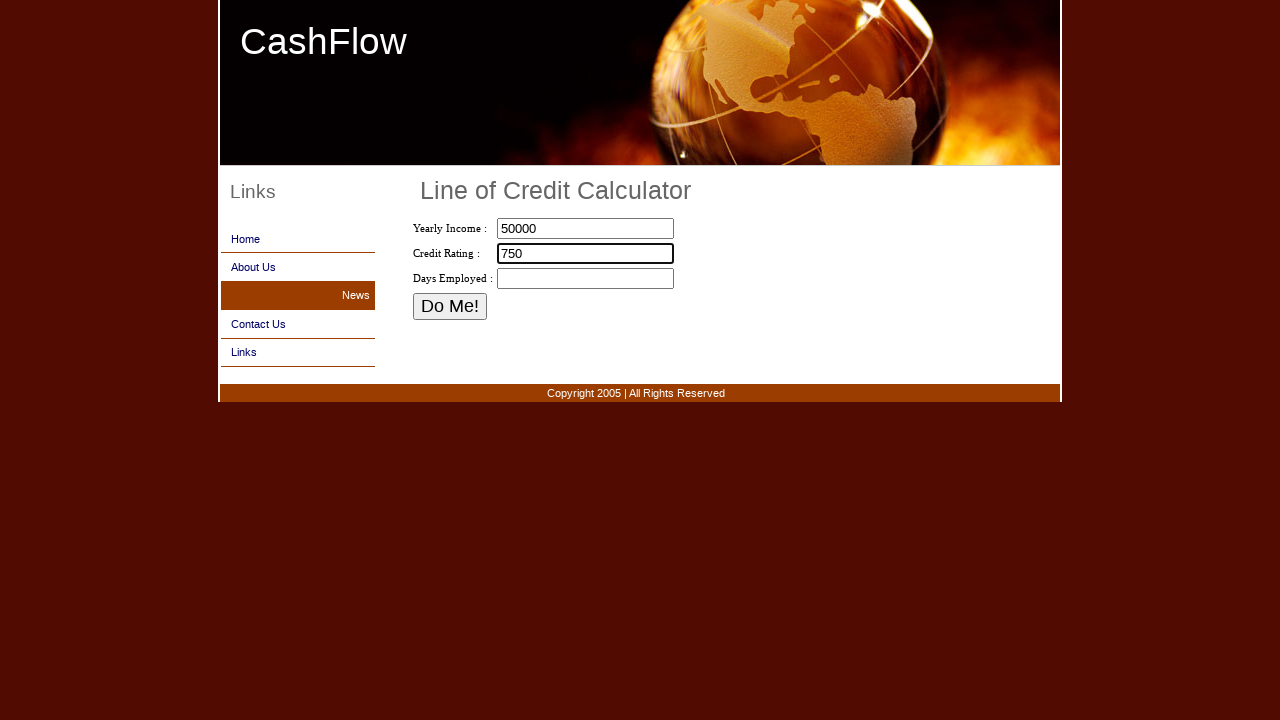

Entered employment duration of 180 days in the employment field on #employment
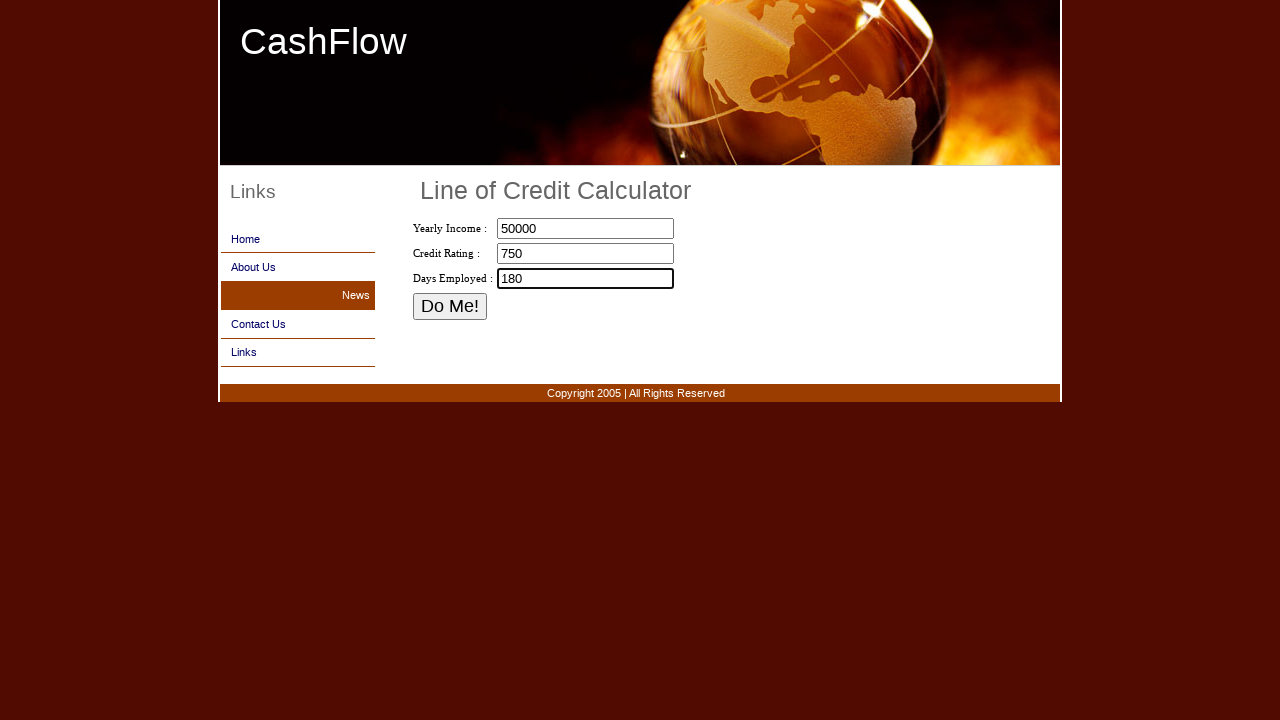

Clicked the Calculate button to submit the form at (450, 306) on input[name='Calc']
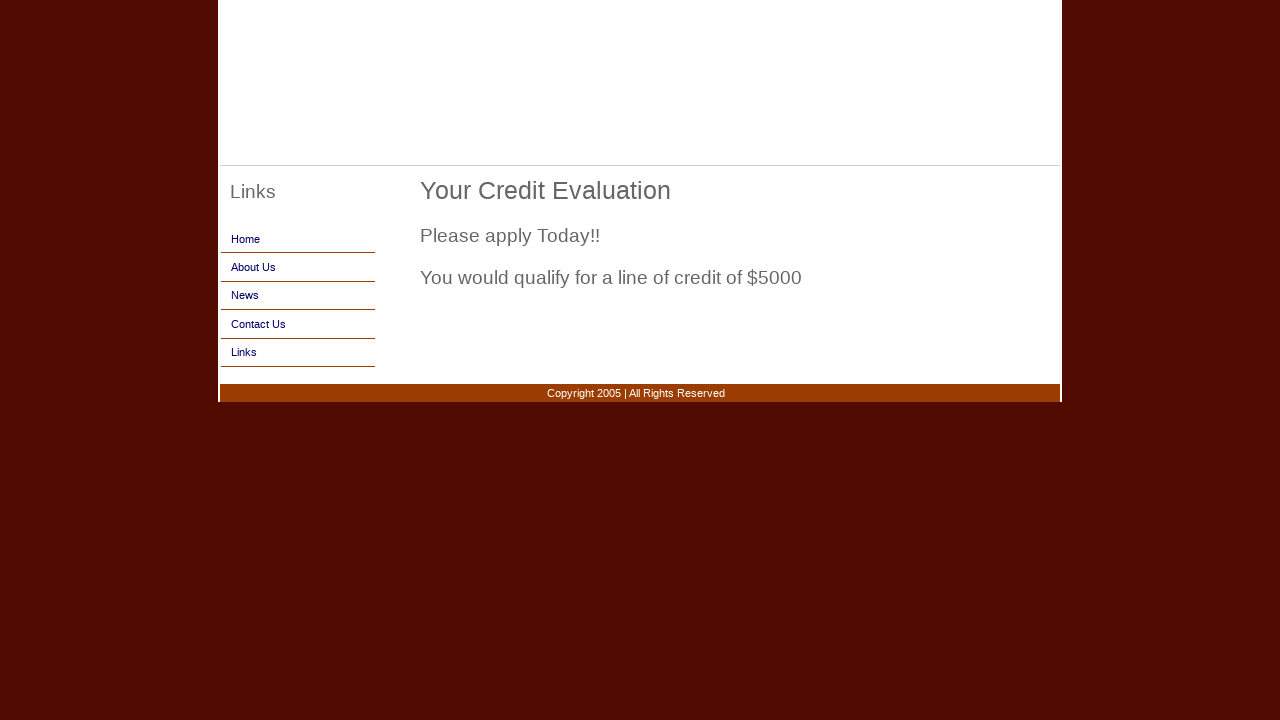

Approval message is displayed - test passed
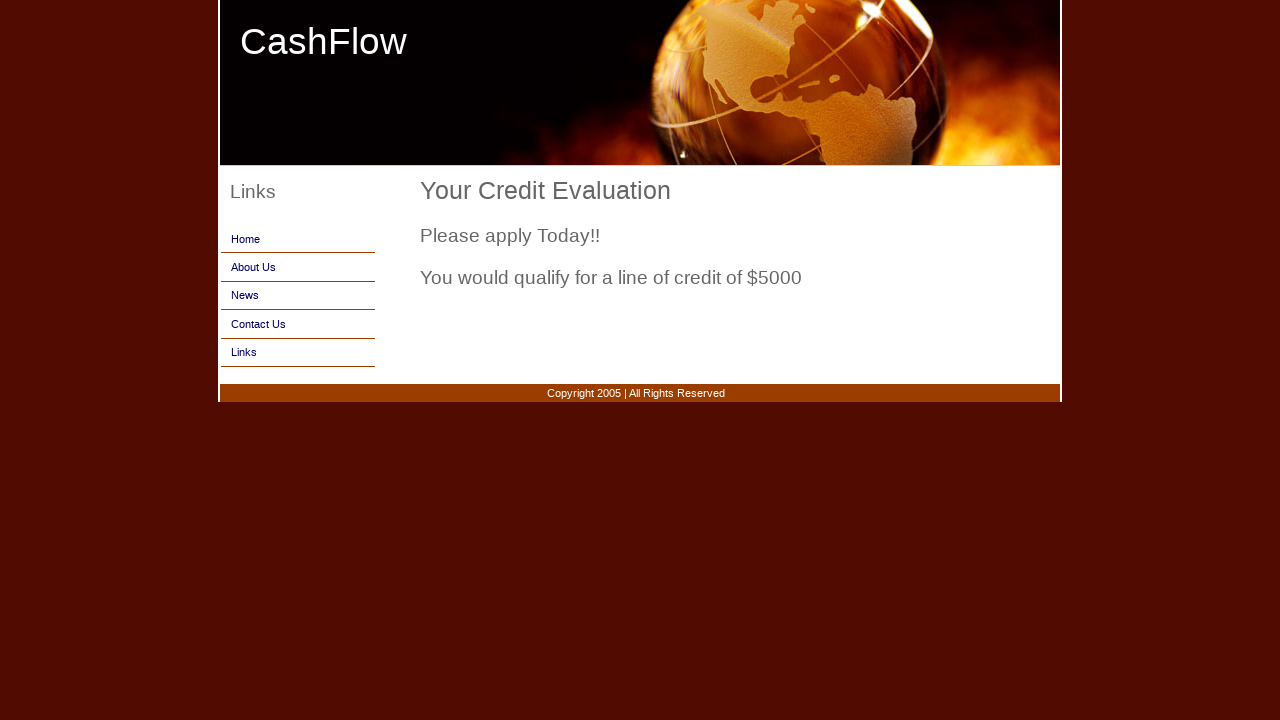

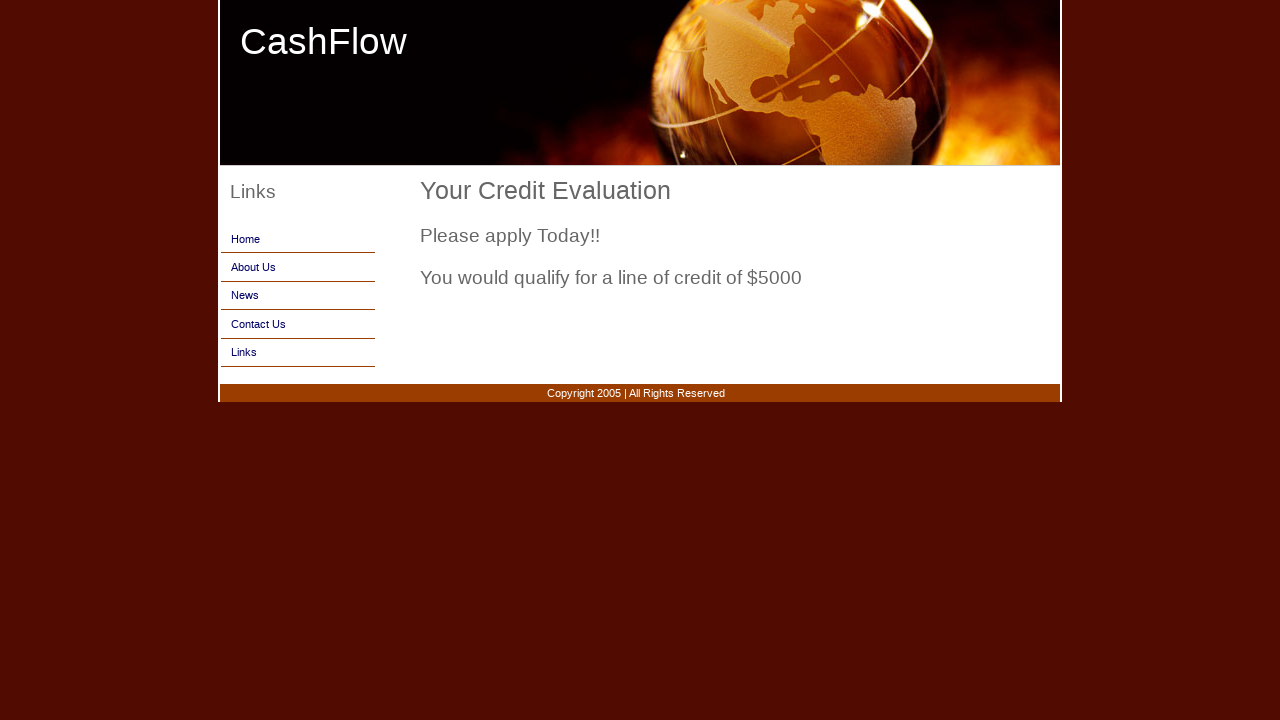